Tests applying an invalid discount coupon code to verify error handling

Starting URL: https://intershop6.skillbox.ru/

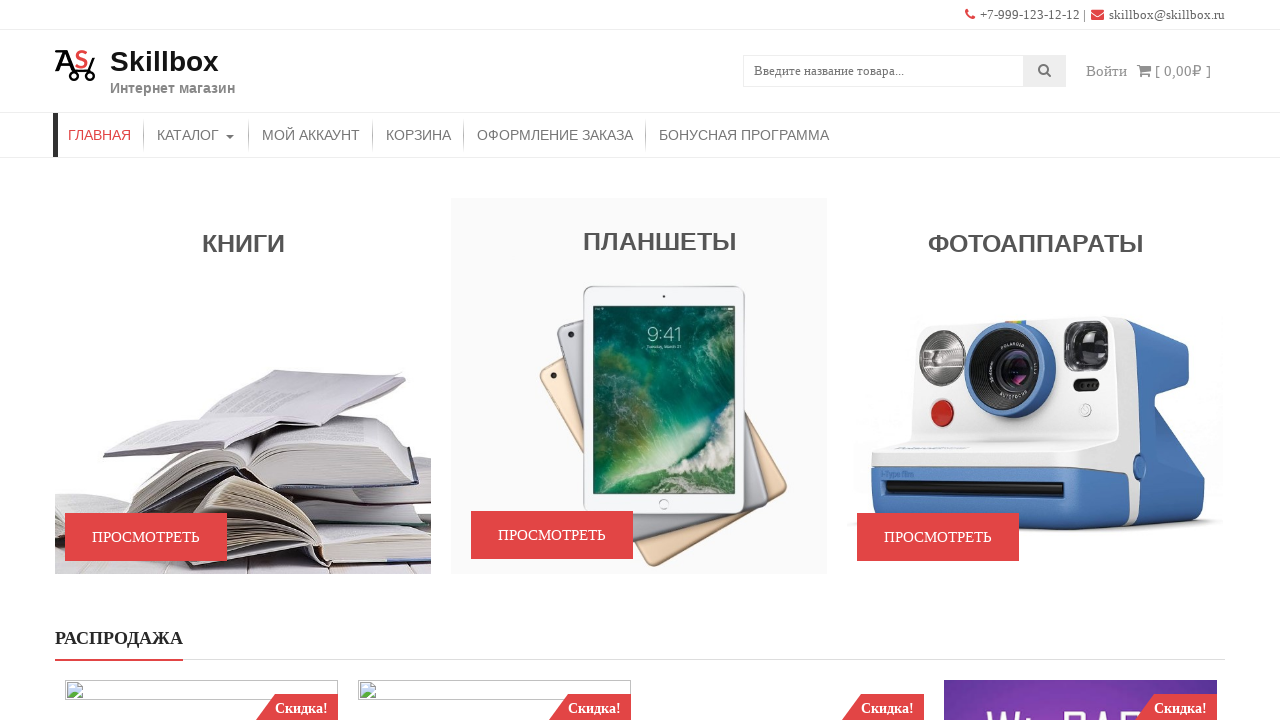

Filled search field with 'Кошкодевочка с сюрпризом' on input[name='s'].search-field
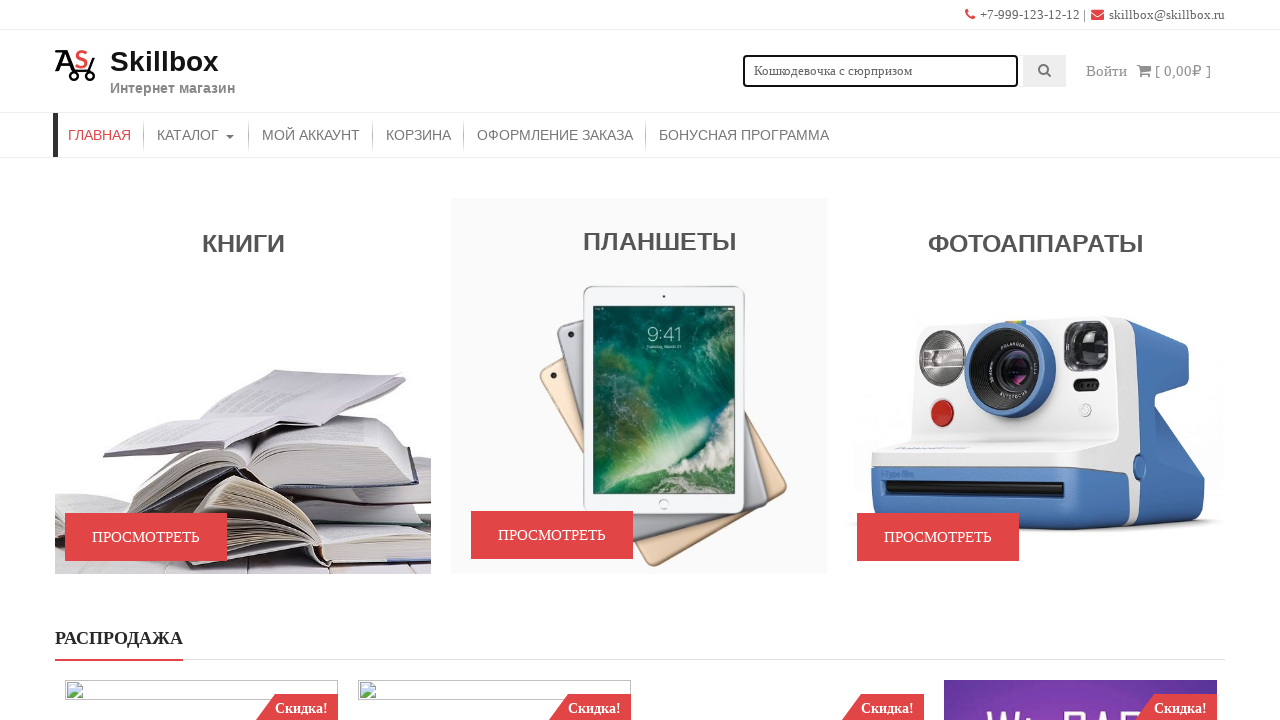

Clicked submit button to search for product at (1045, 71) on button[type='submit'].searchsubmit
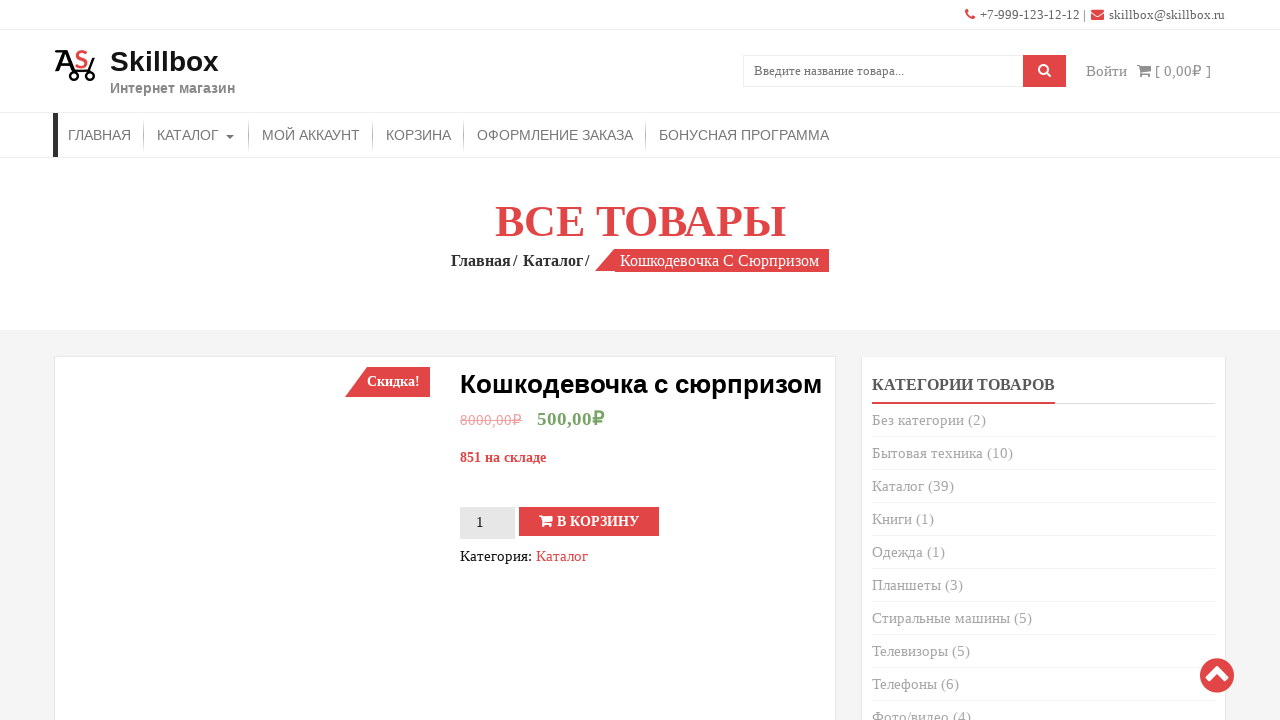

Clicked 'Add to basket' button at (589, 521) on button:has-text('В корзину')
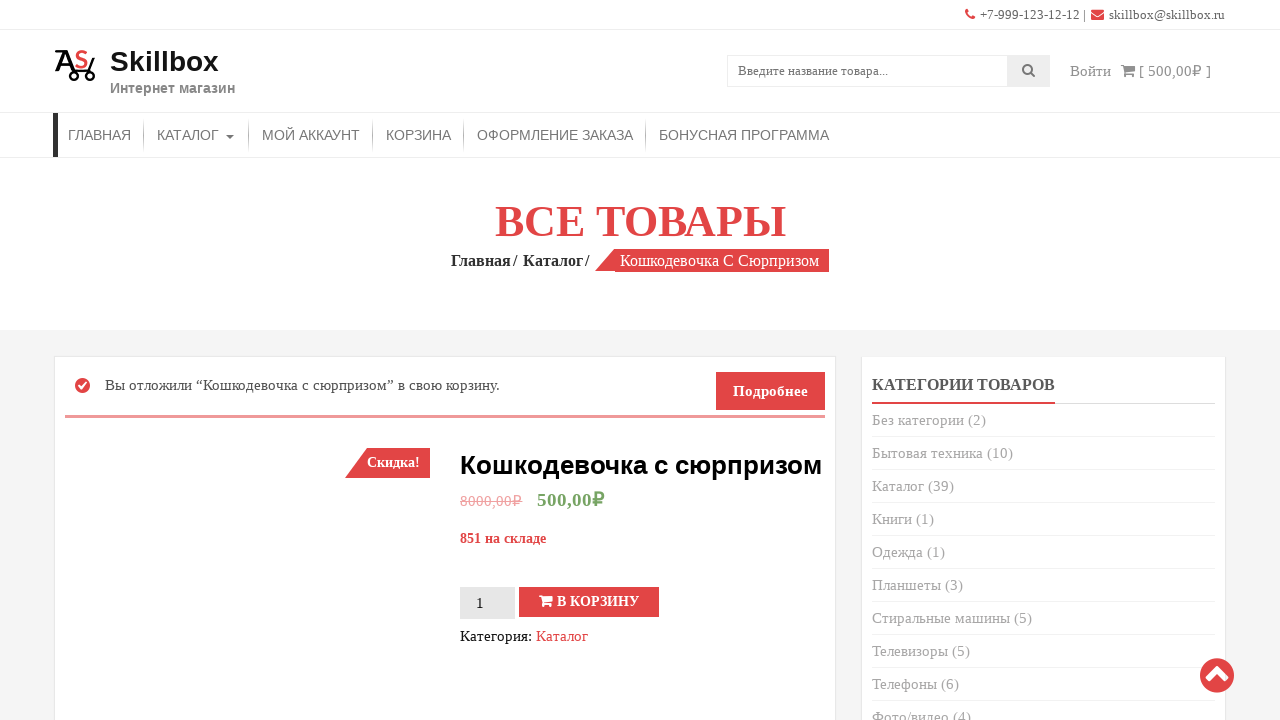

Clicked link to open basket at (418, 135) on a:has-text('Корзина')
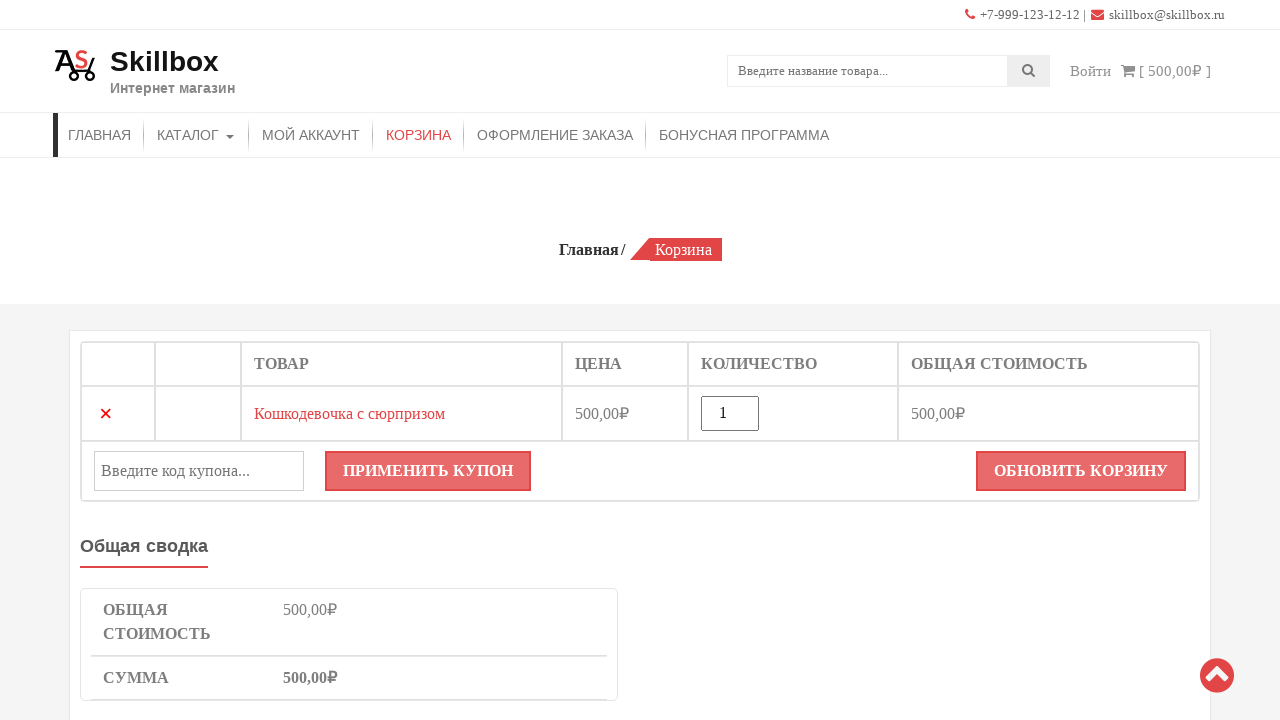

Filled coupon code field with 'sert1000' on input#coupon_code
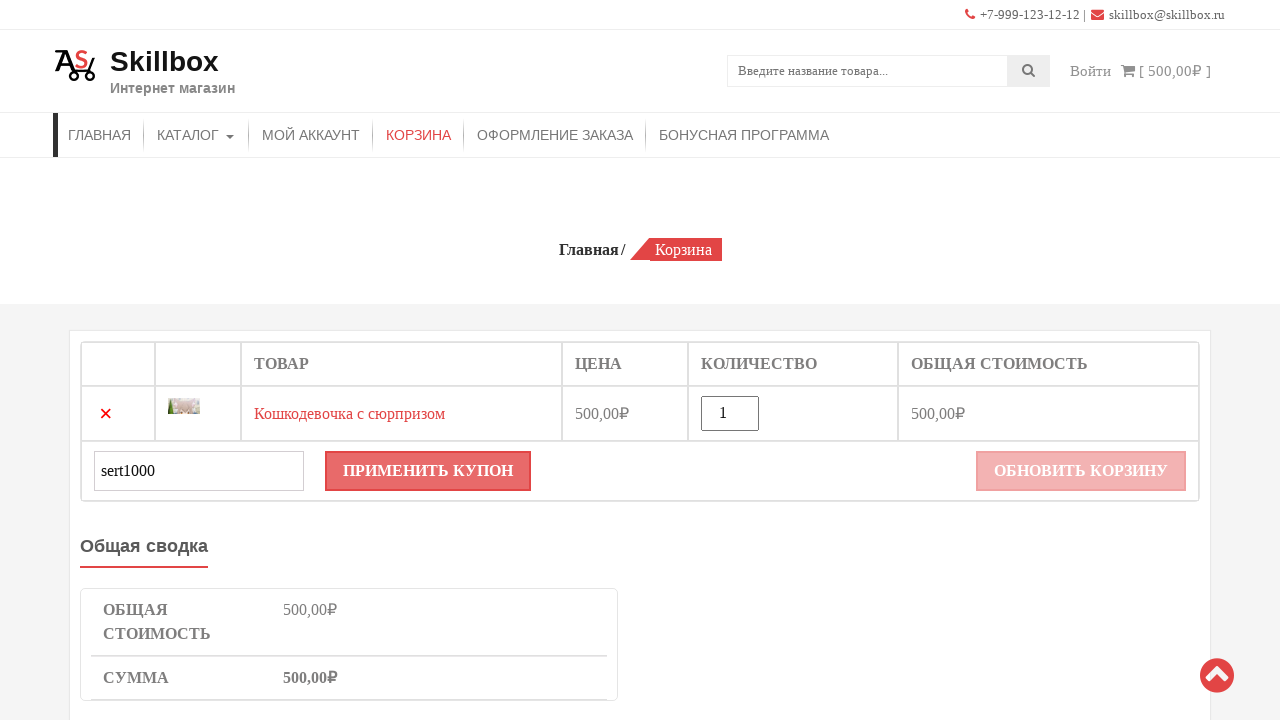

Clicked button to apply coupon code at (428, 471) on button[name='apply_coupon']
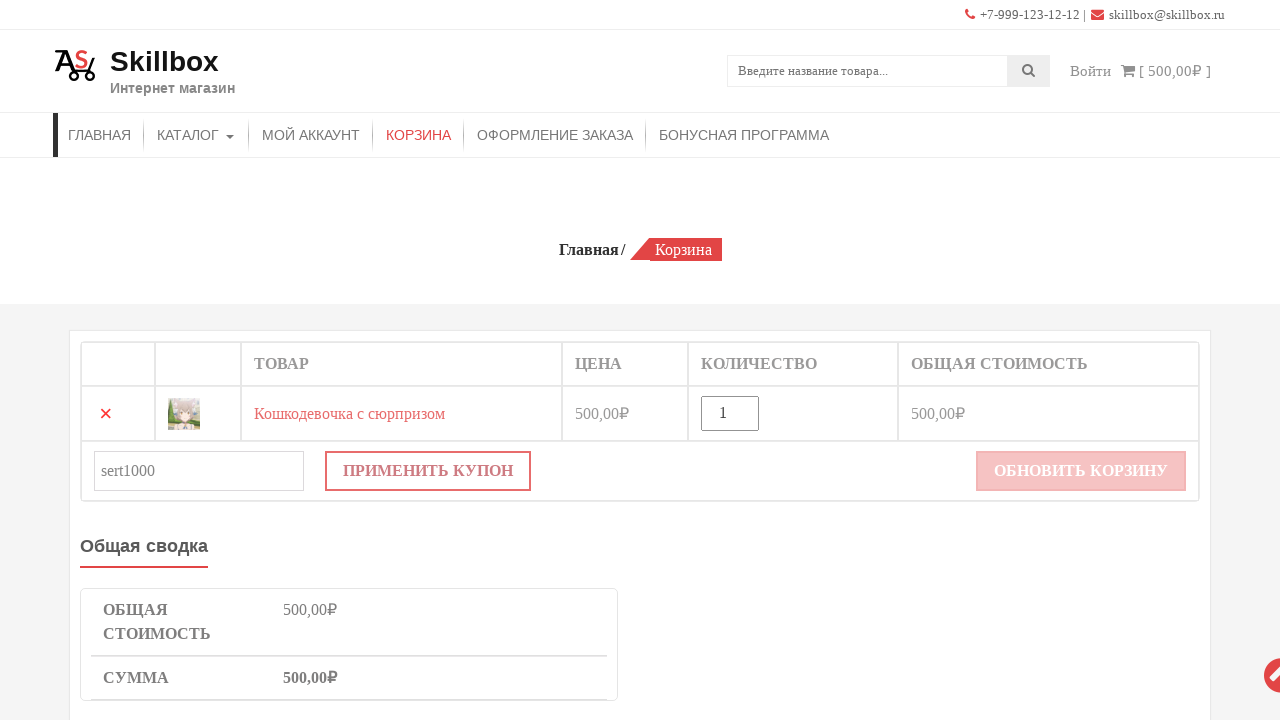

Verified error message appeared indicating invalid coupon
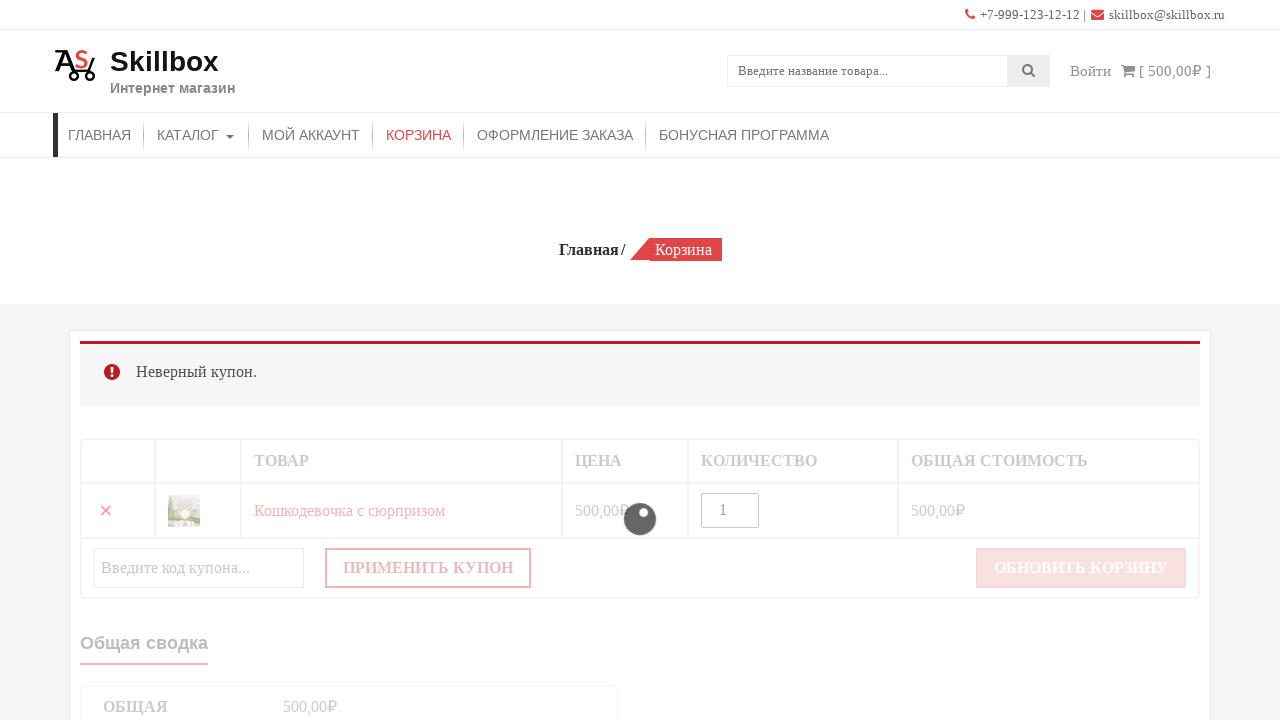

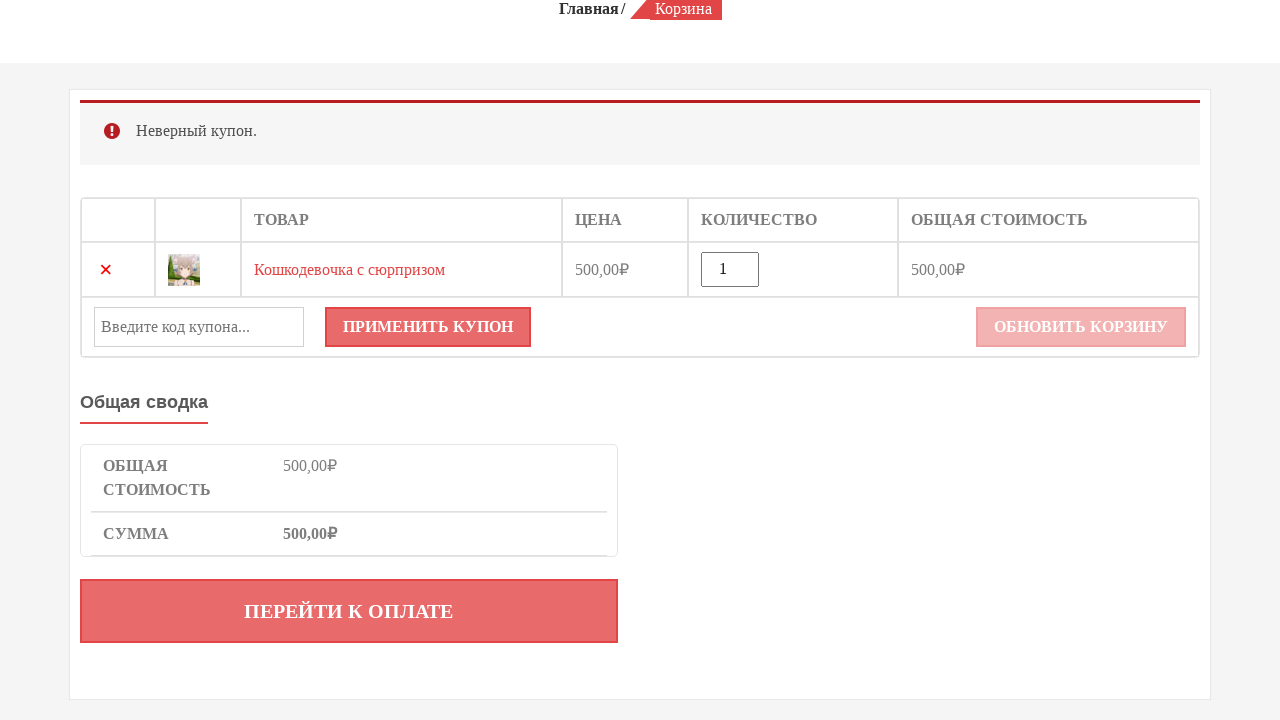